Navigates to the LMS site, clicks on the "My Account" link, and verifies the page title

Starting URL: https://alchemy.hguy.co/lms

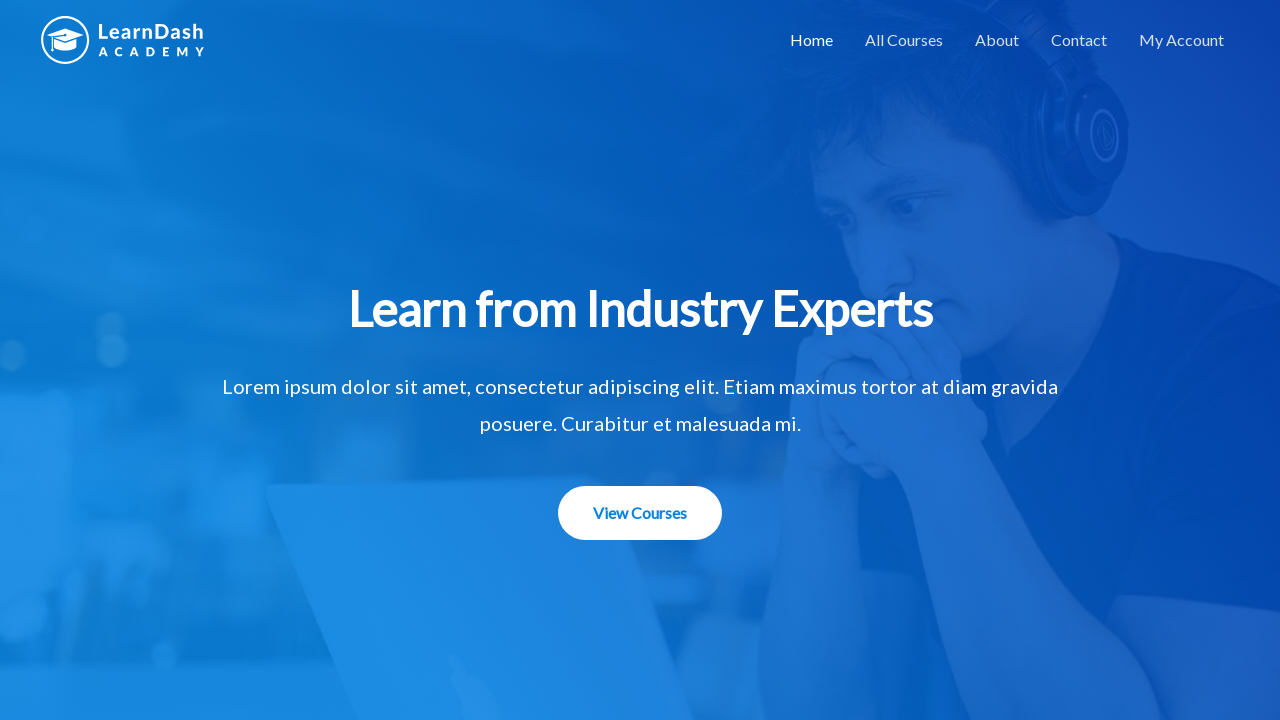

Navigated to LMS site at https://alchemy.hguy.co/lms
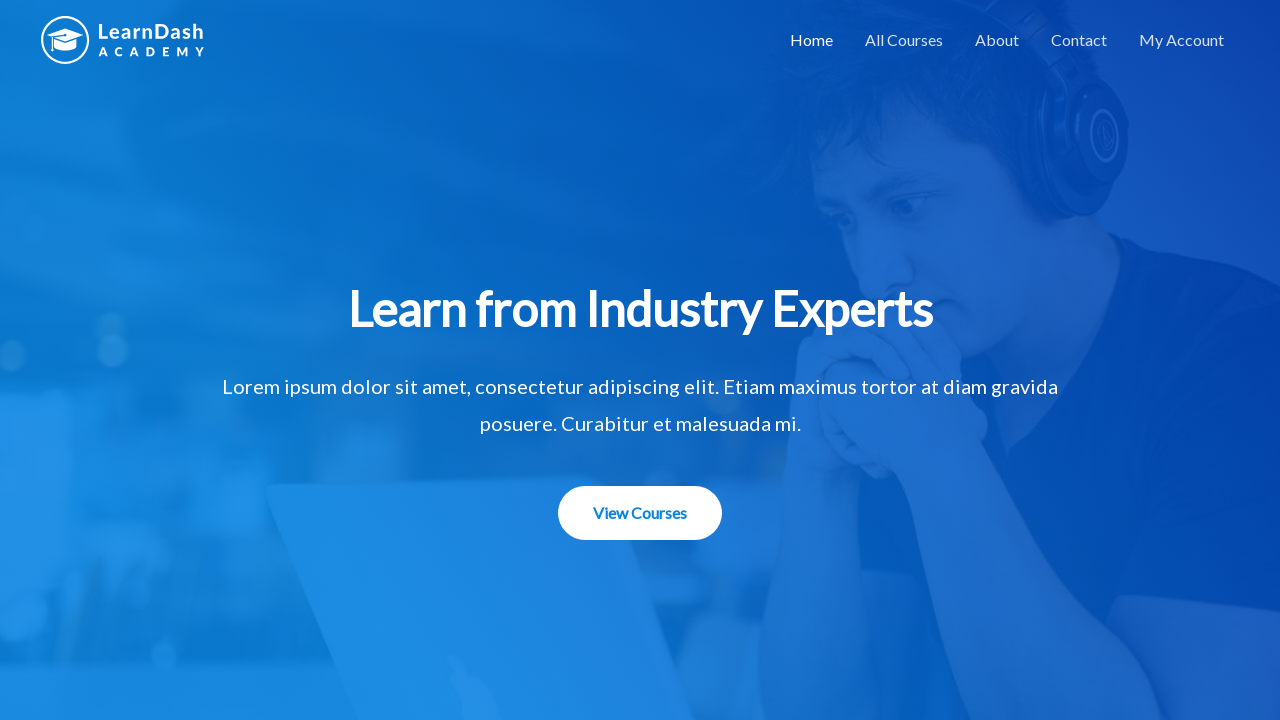

Clicked on 'My Account' link at (1182, 40) on xpath=//a[text()='My Account']
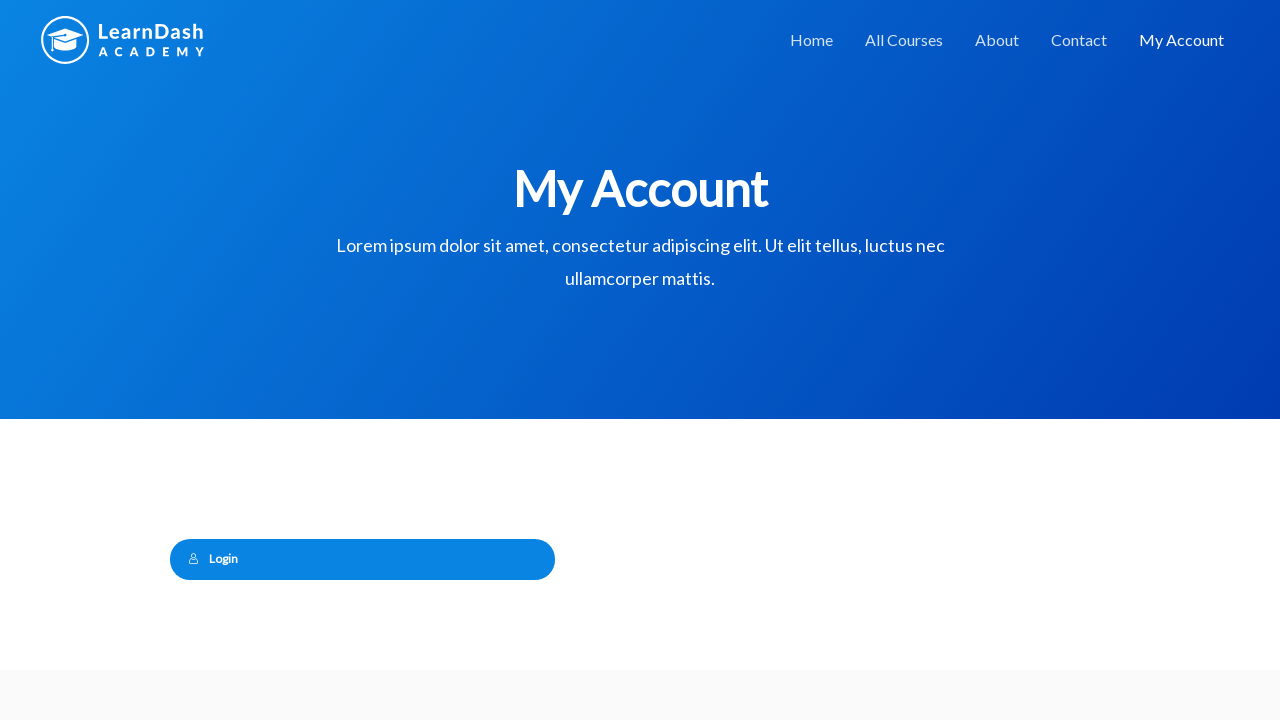

Page loaded and network idle
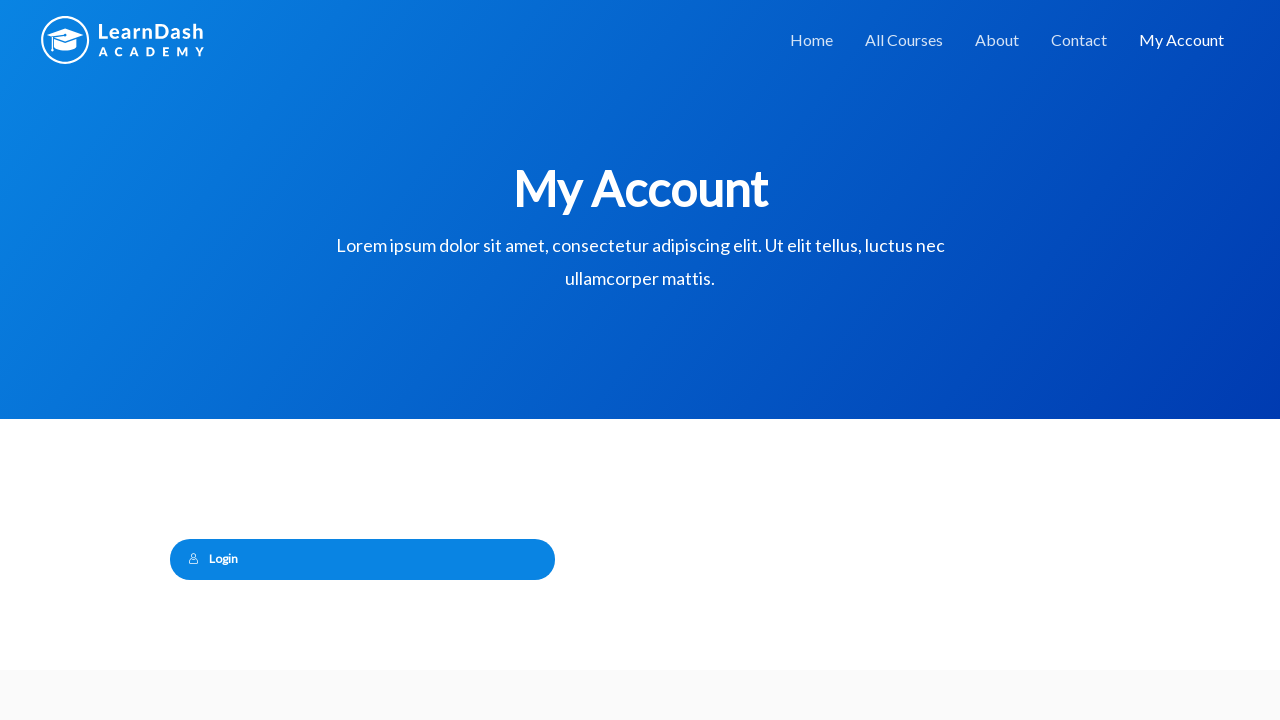

Verified page title is 'My Account – Alchemy LMS'
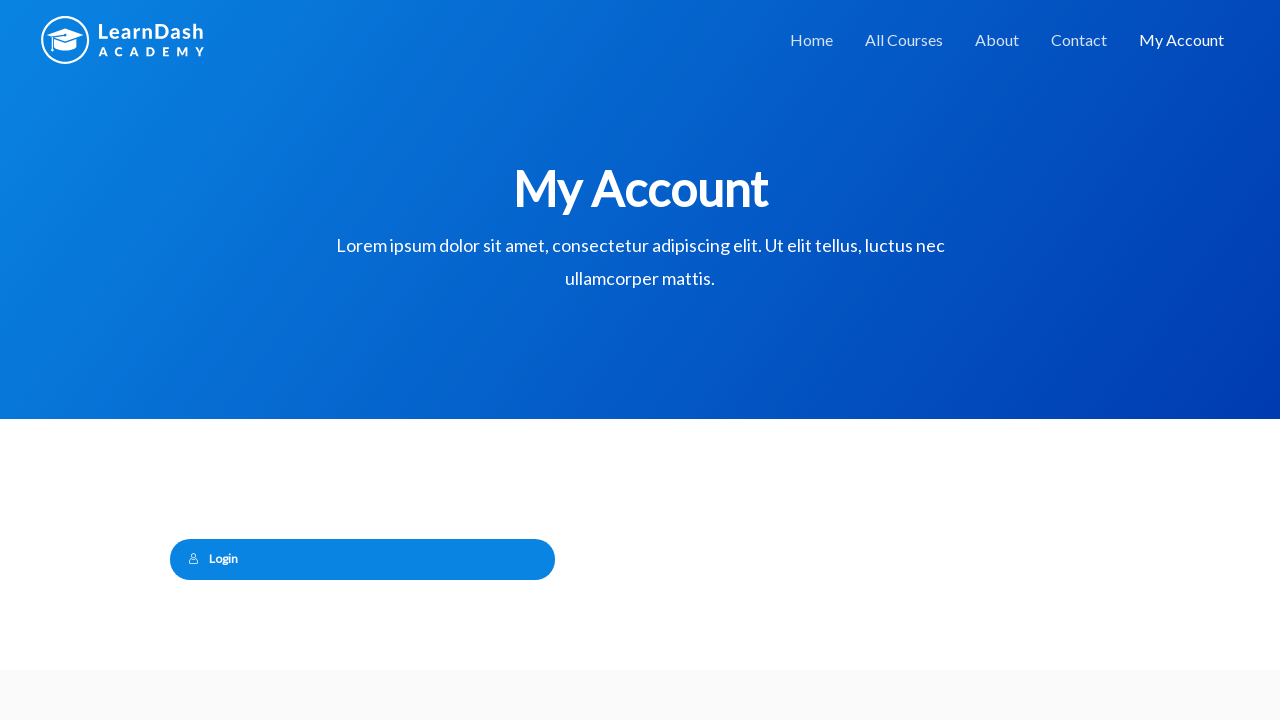

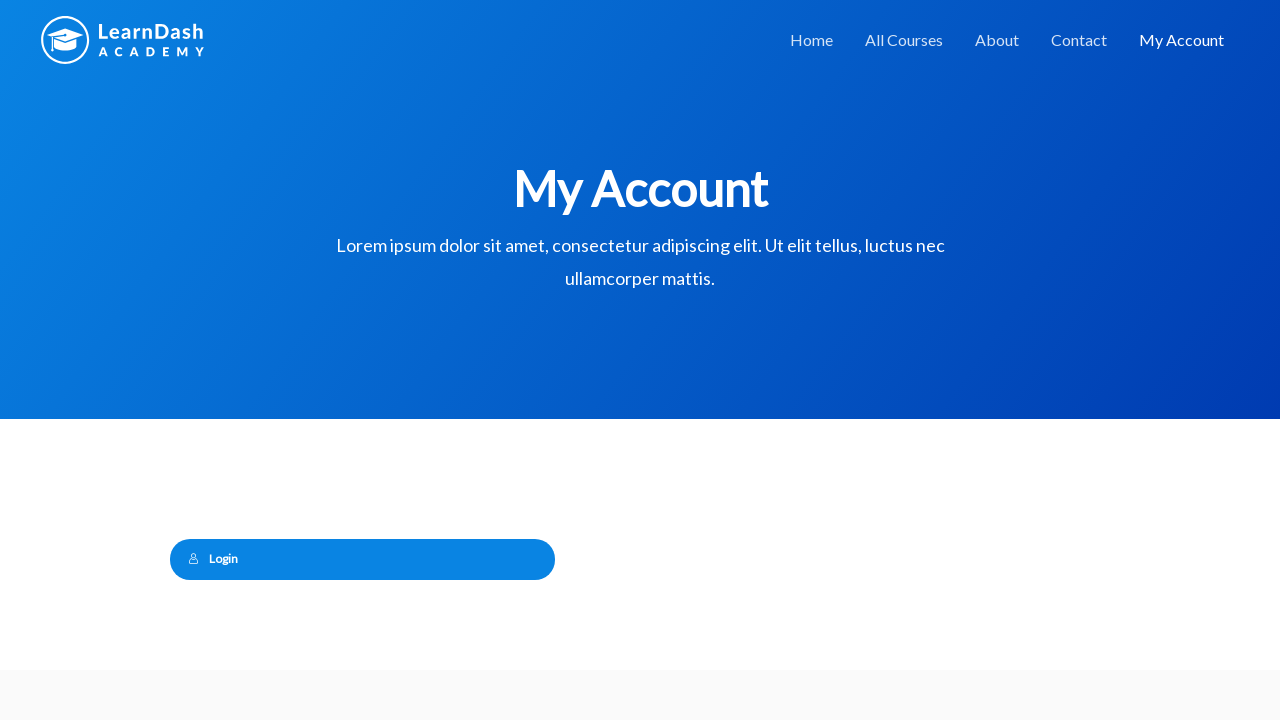